Tests dynamic controls by clicking Remove button, verifying "It's gone!" message, clicking Add button, and verifying "It's back!" message

Starting URL: https://the-internet.herokuapp.com/dynamic_controls

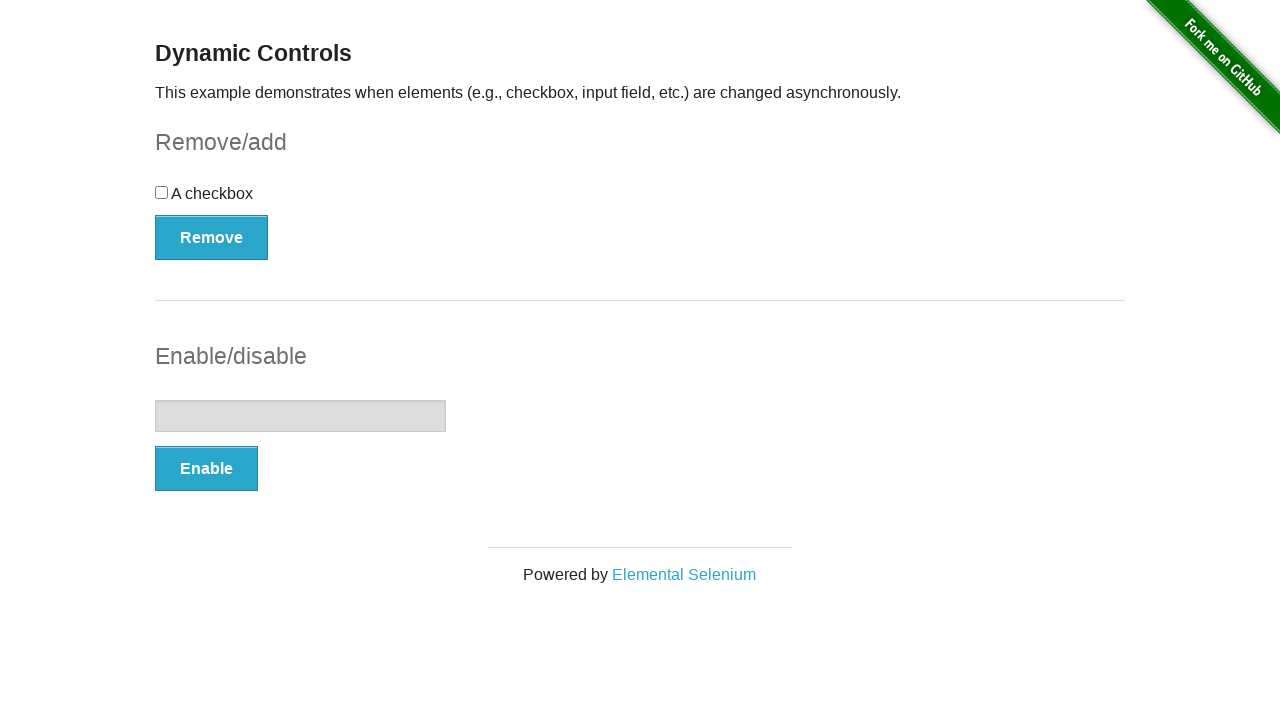

Clicked Remove button to remove dynamic control at (212, 237) on button[onclick='swapCheckbox()']
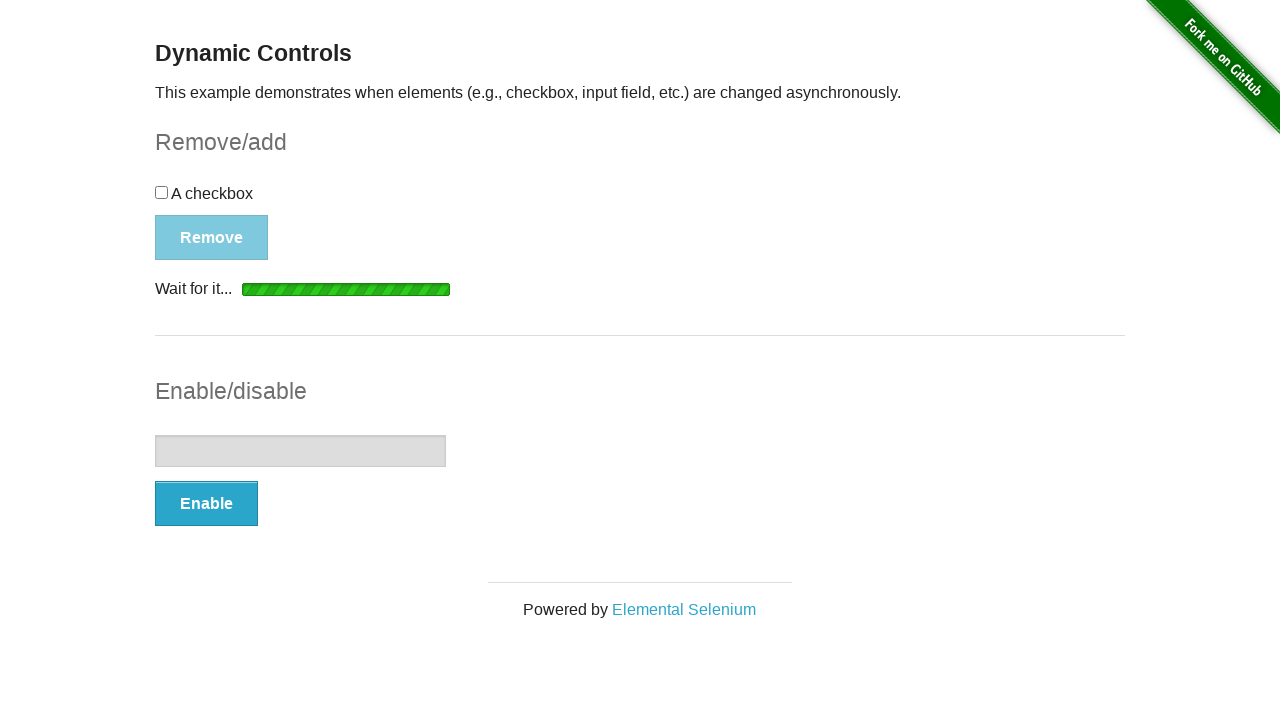

Verified 'It's gone!' message appeared
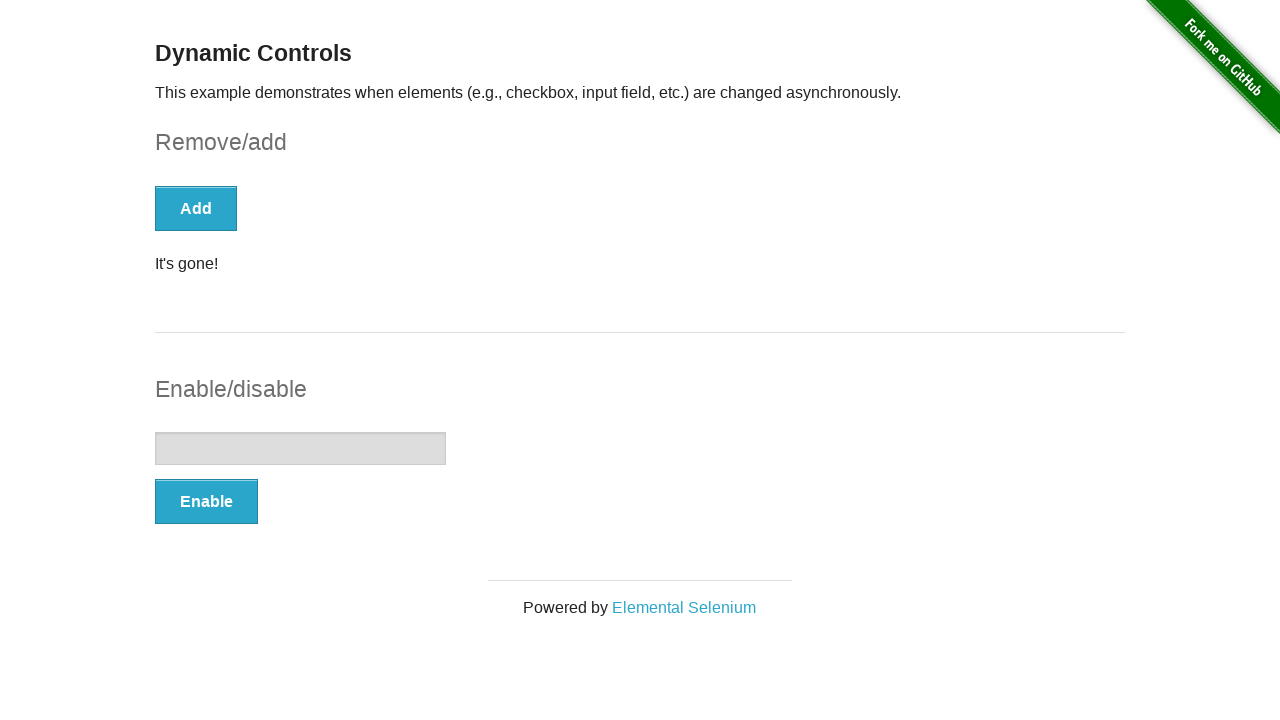

Clicked Add button to restore dynamic control at (196, 208) on button[onclick='swapCheckbox()']
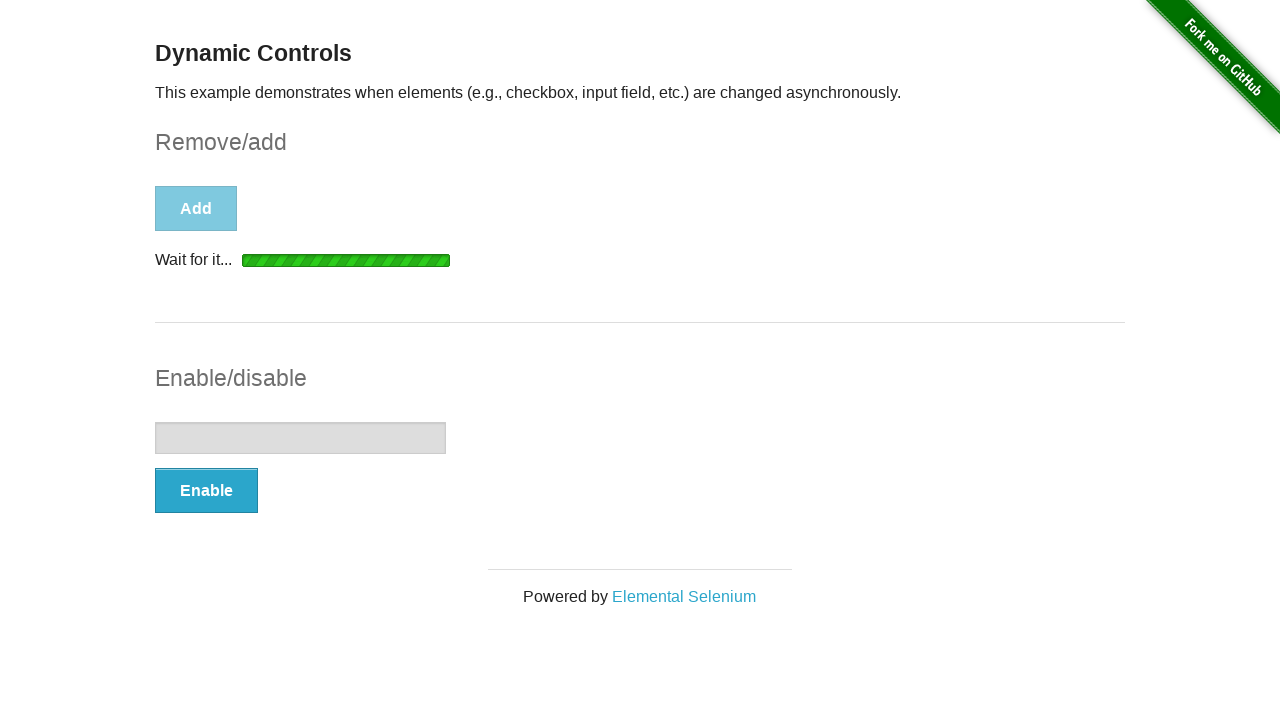

Verified 'It's back!' message appeared
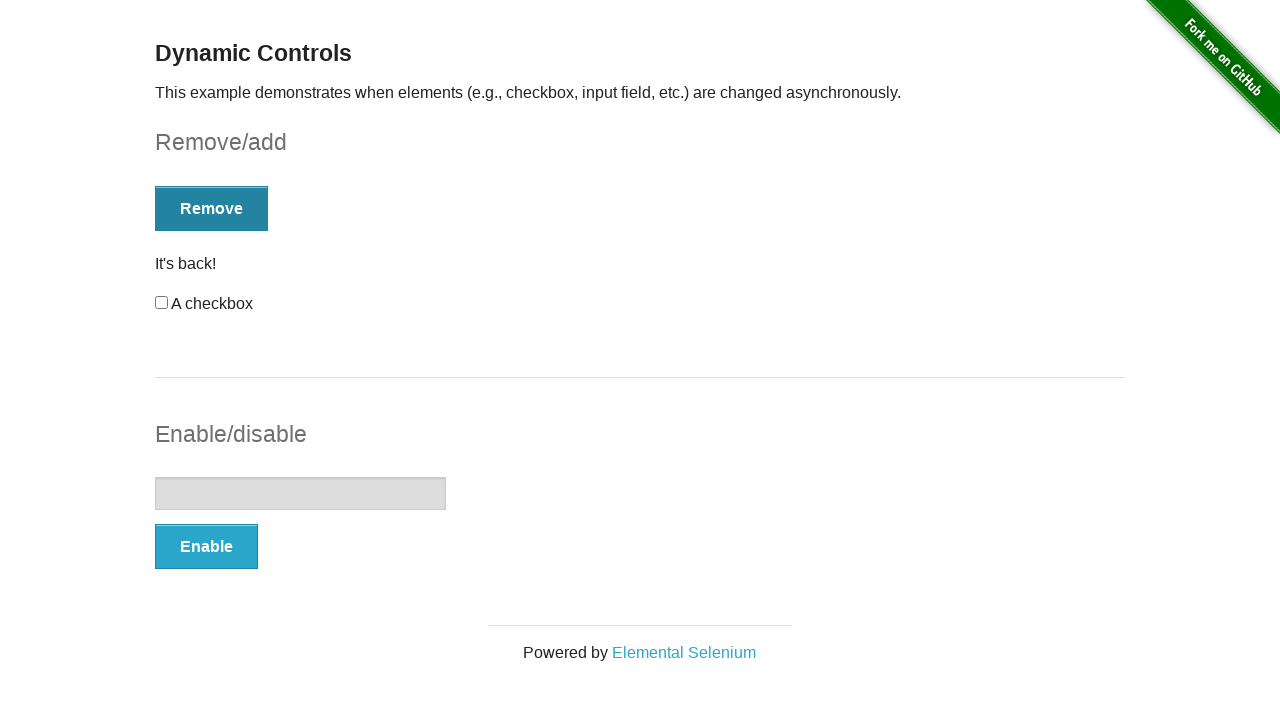

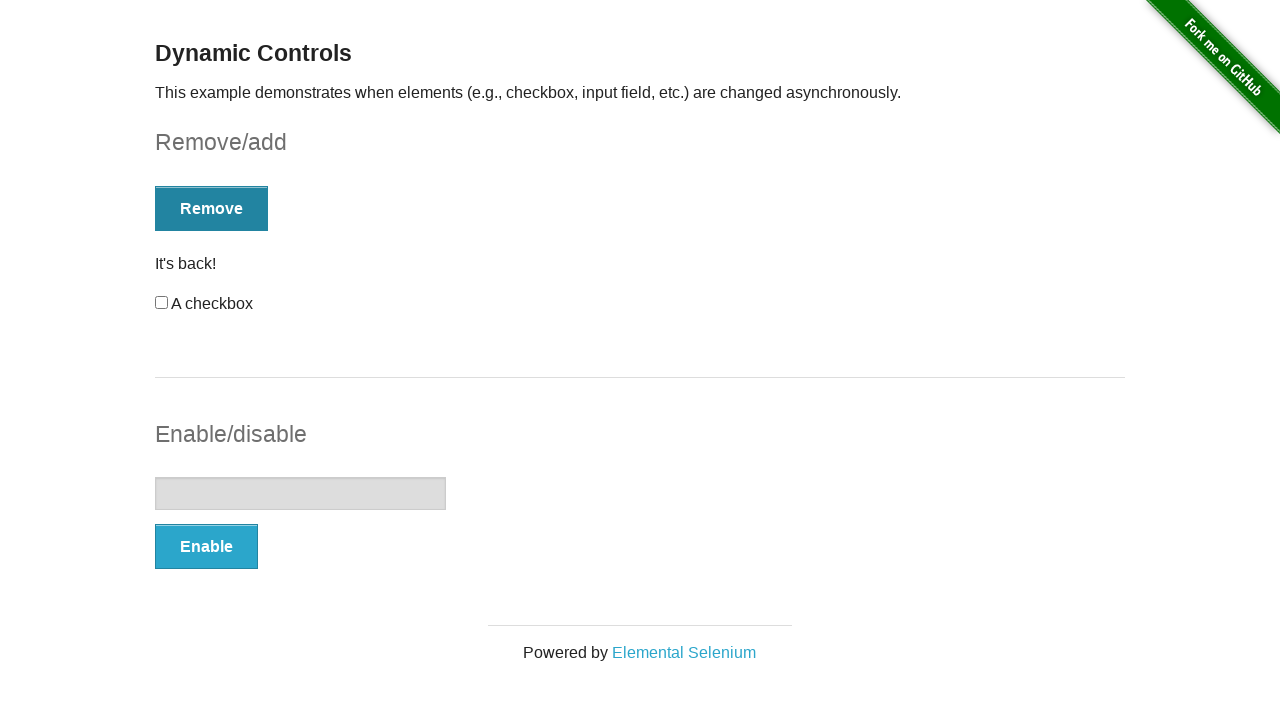